Tests the jQuery UI selectable widget by switching to an iframe and performing multi-select using Ctrl+click on multiple list items

Starting URL: https://jqueryui.com/selectable/

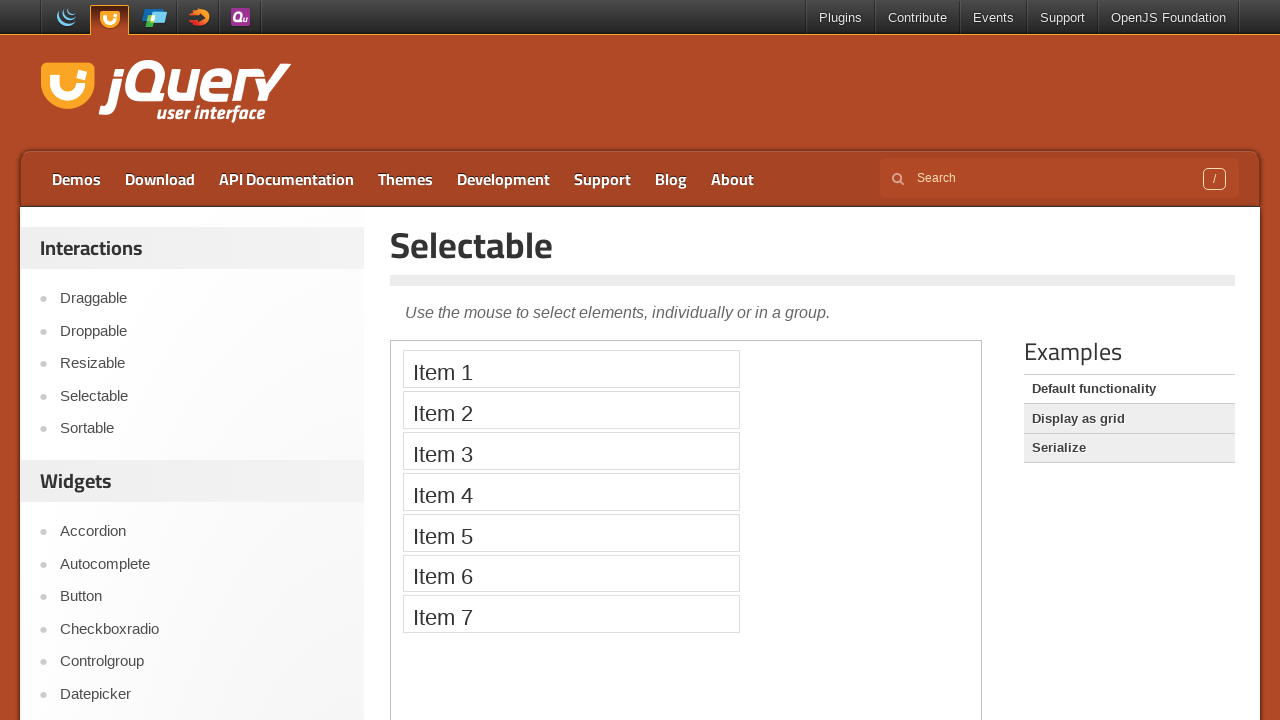

Navigated to jQuery UI selectable demo page
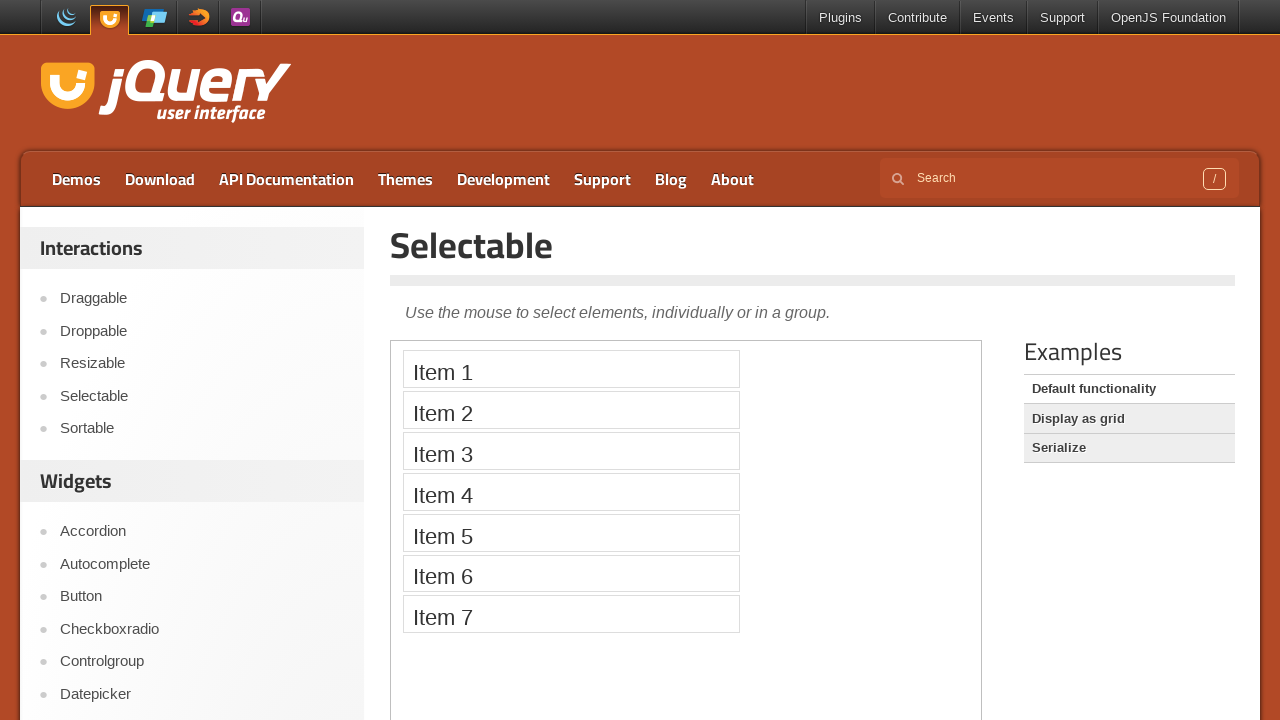

Located selectable demo iframe
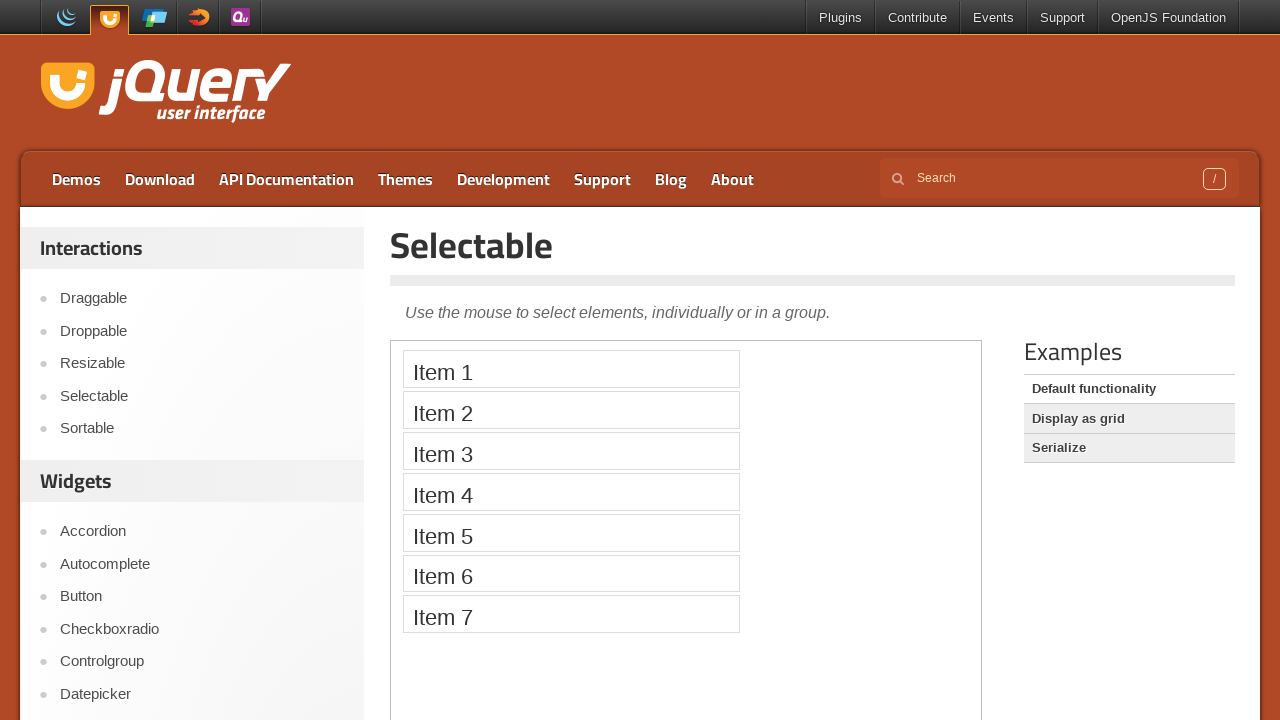

Ctrl+clicked Item 4 to select it at (571, 492) on iframe.demo-frame >> internal:control=enter-frame >> xpath=//li[text()='Item 4']
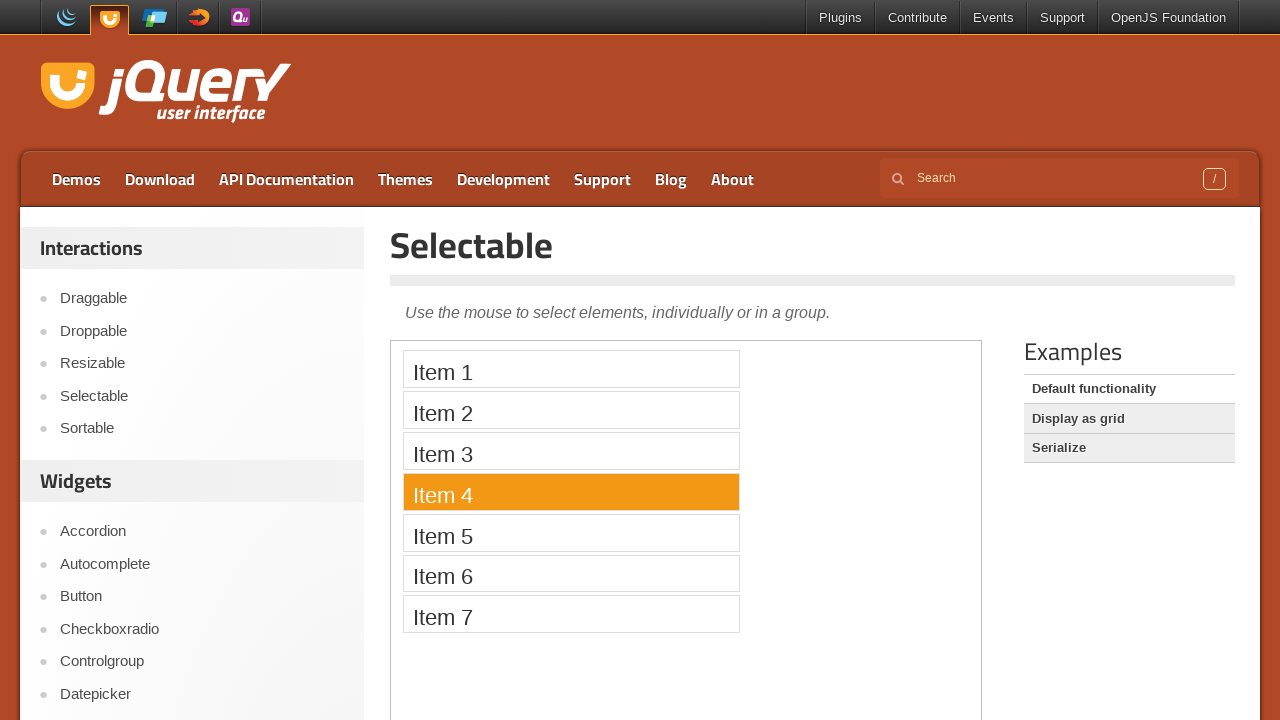

Ctrl+clicked Item 2 to add it to selection at (571, 410) on iframe.demo-frame >> internal:control=enter-frame >> xpath=//li[text()='Item 2']
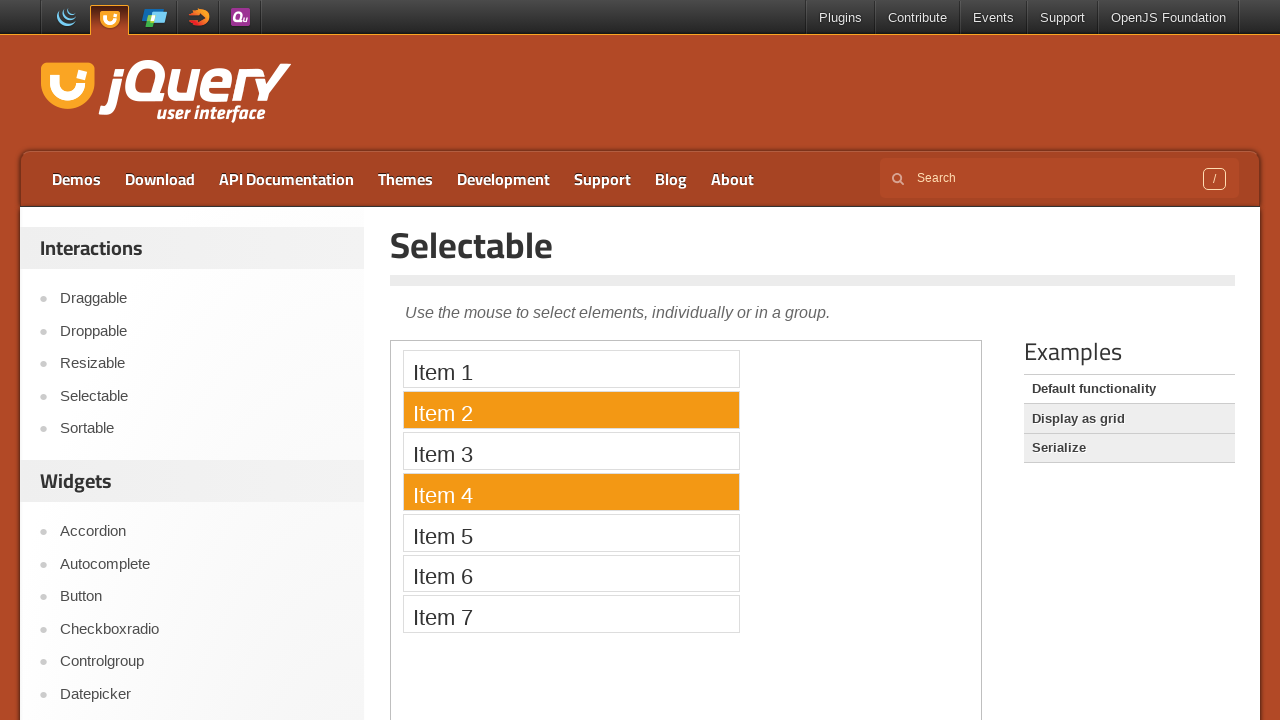

Ctrl+clicked Item 1 to add it to selection at (571, 369) on iframe.demo-frame >> internal:control=enter-frame >> xpath=//li[text()='Item 1']
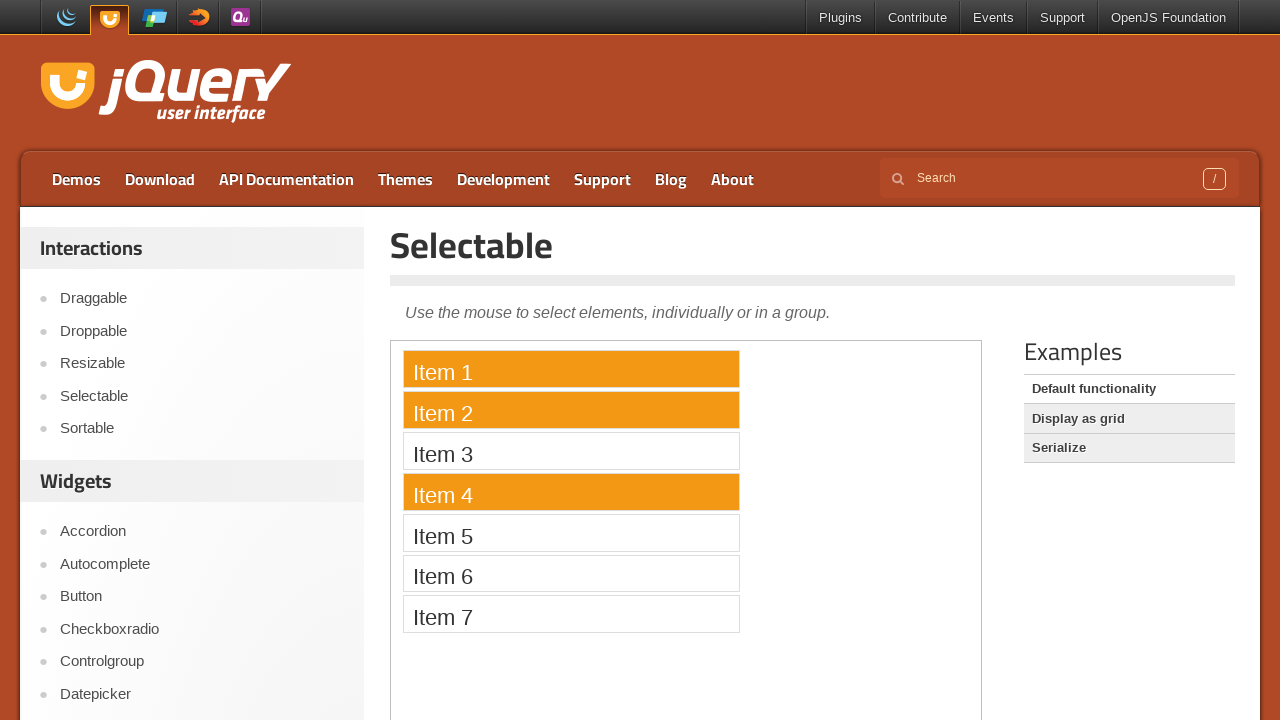

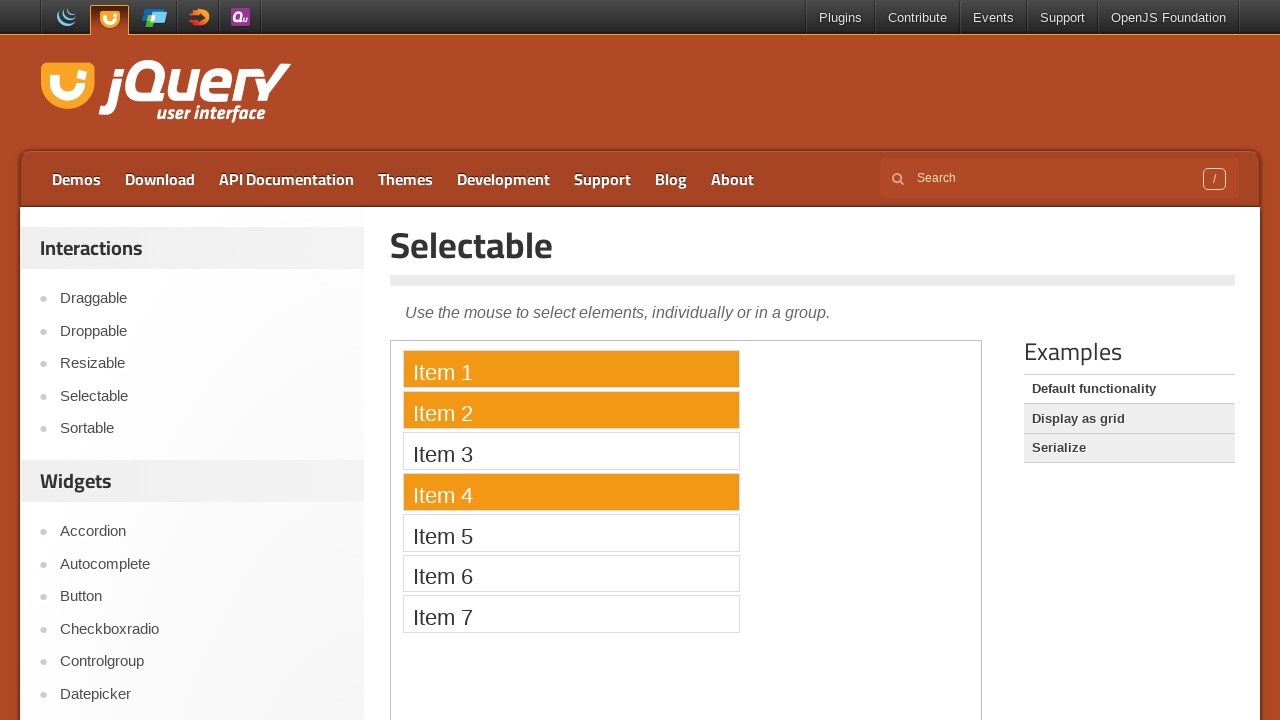